Tests the forgot password link functionality by clicking on it and navigating to the forgot password page

Starting URL: https://kite.zerodha.com

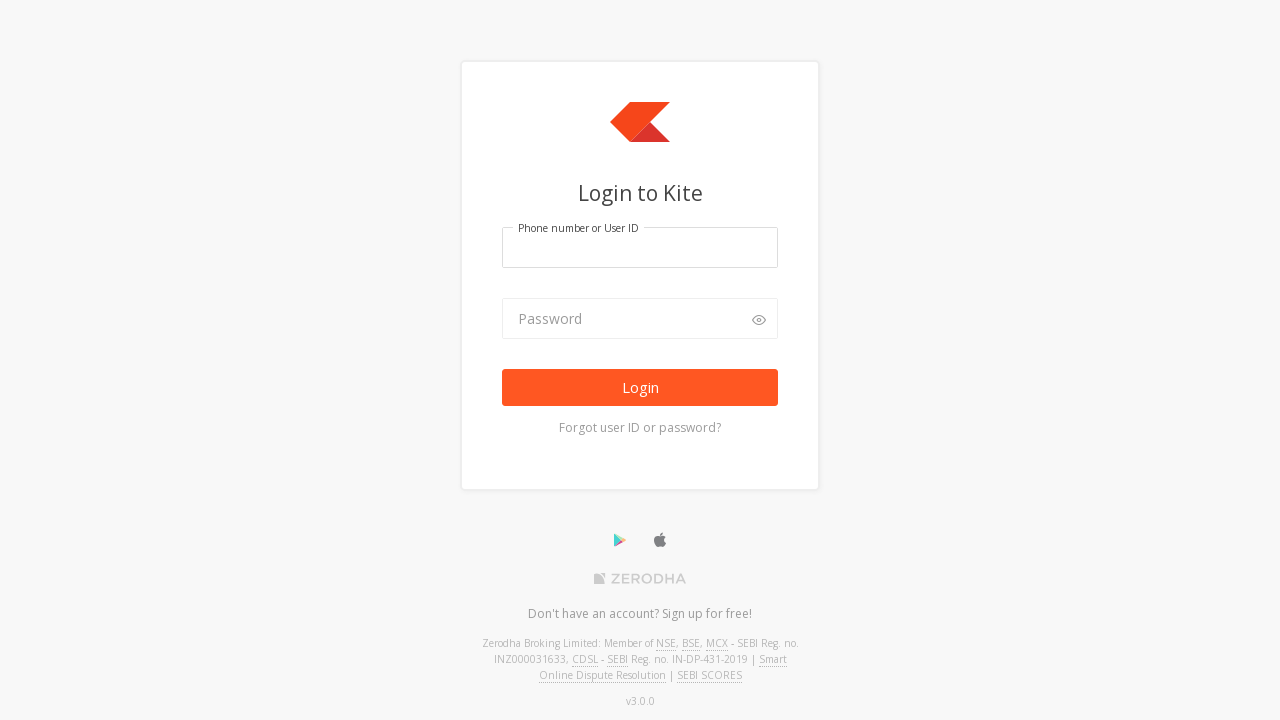

Clicked on 'Forgot user ID or password?' link to navigate to forgot password page at (640, 428) on a:text('Forgot user ID or password?')
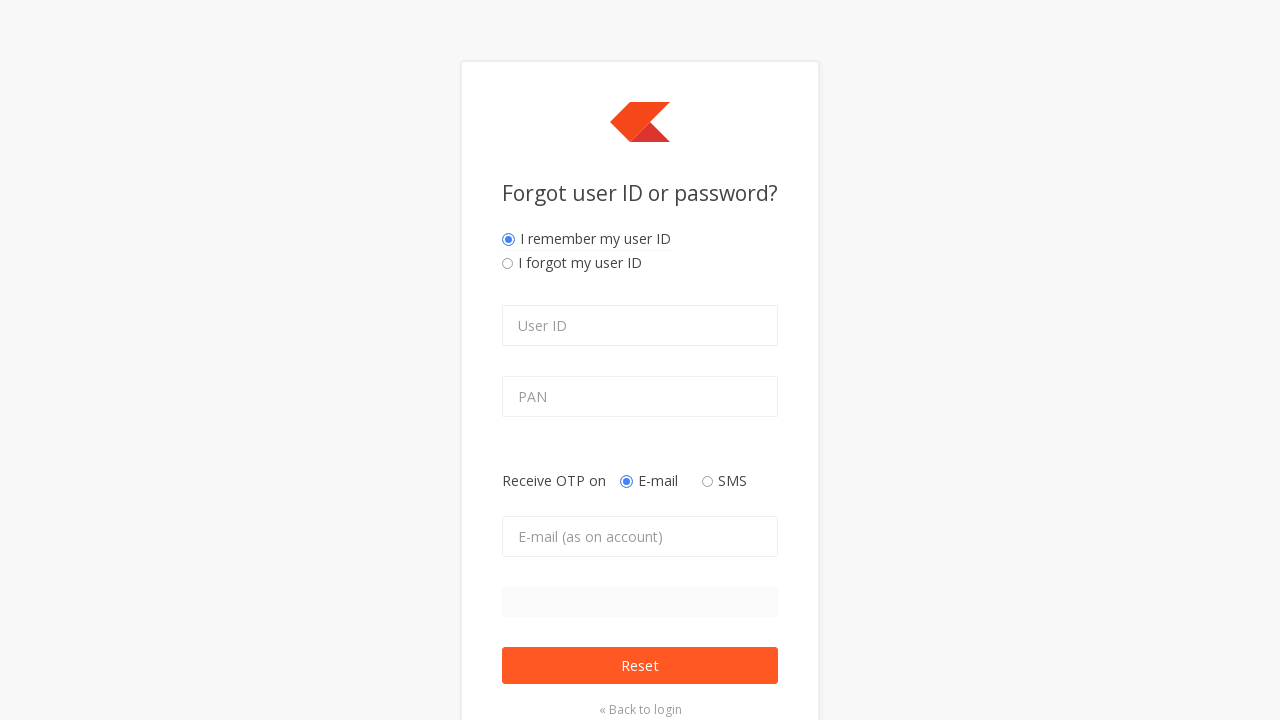

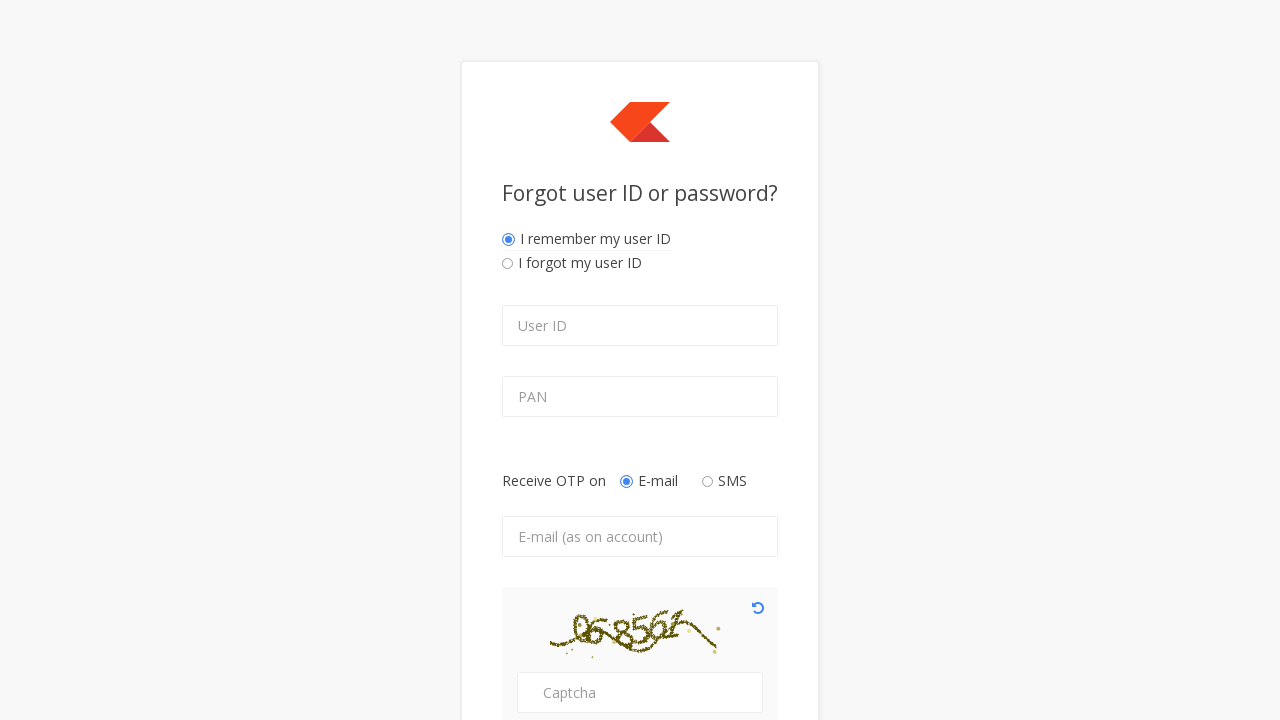